Tests browser window handling by clicking a button that opens a new window and switching to it

Starting URL: https://demoqa.com/browser-windows

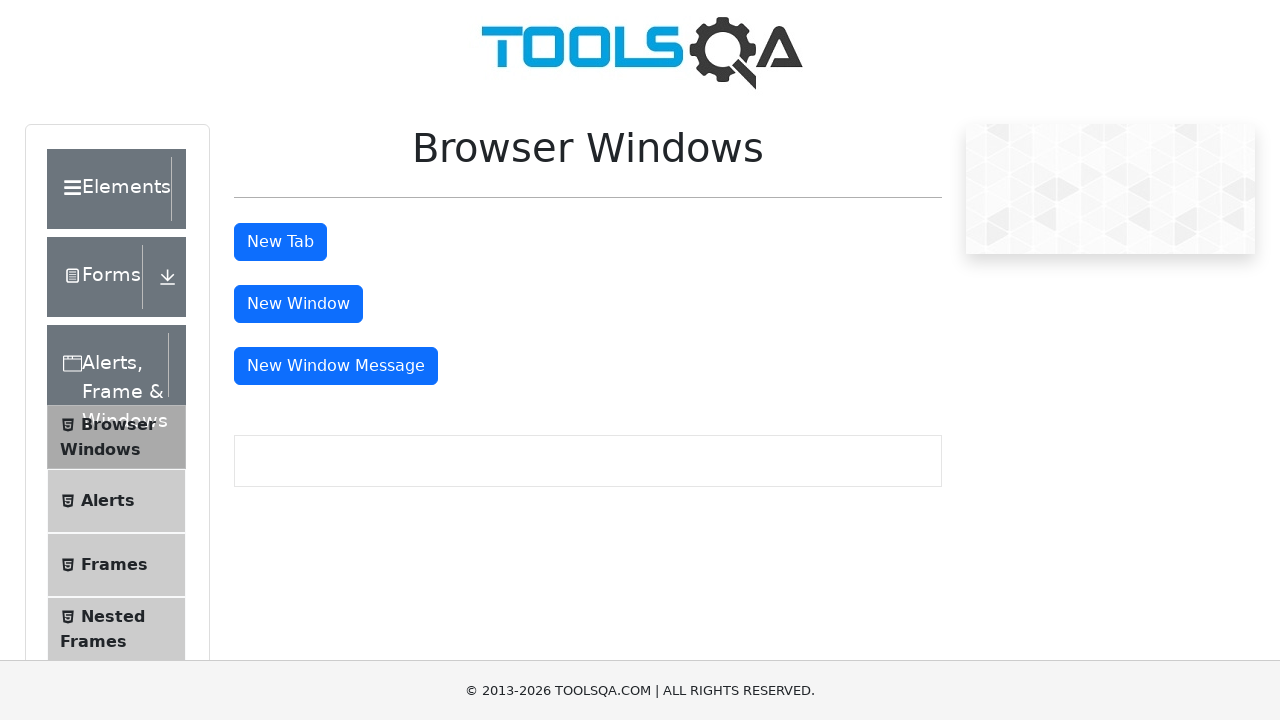

Clicked button to open new window at (298, 304) on #windowButton
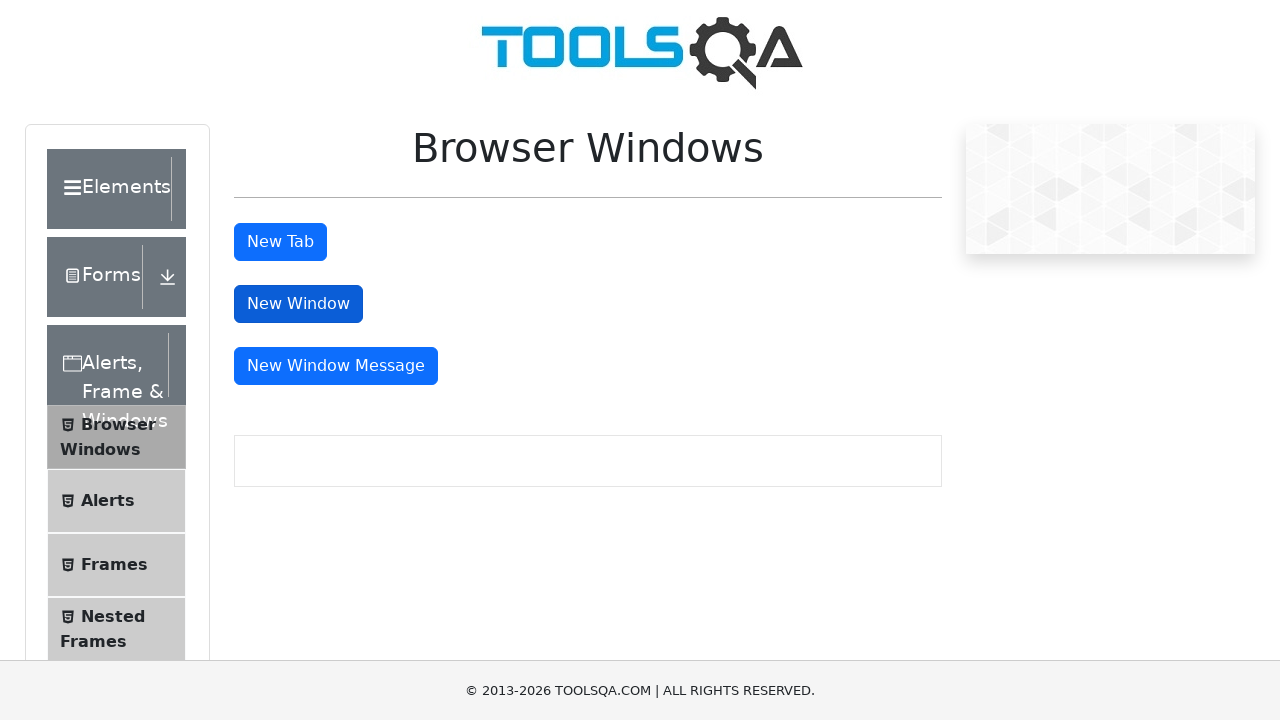

New window opened and captured
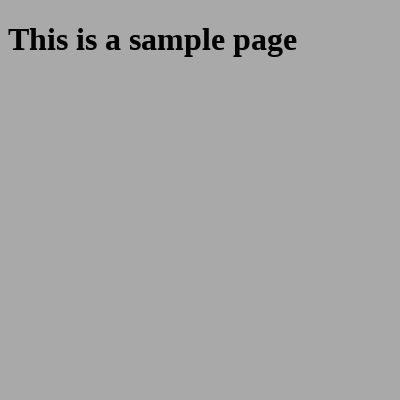

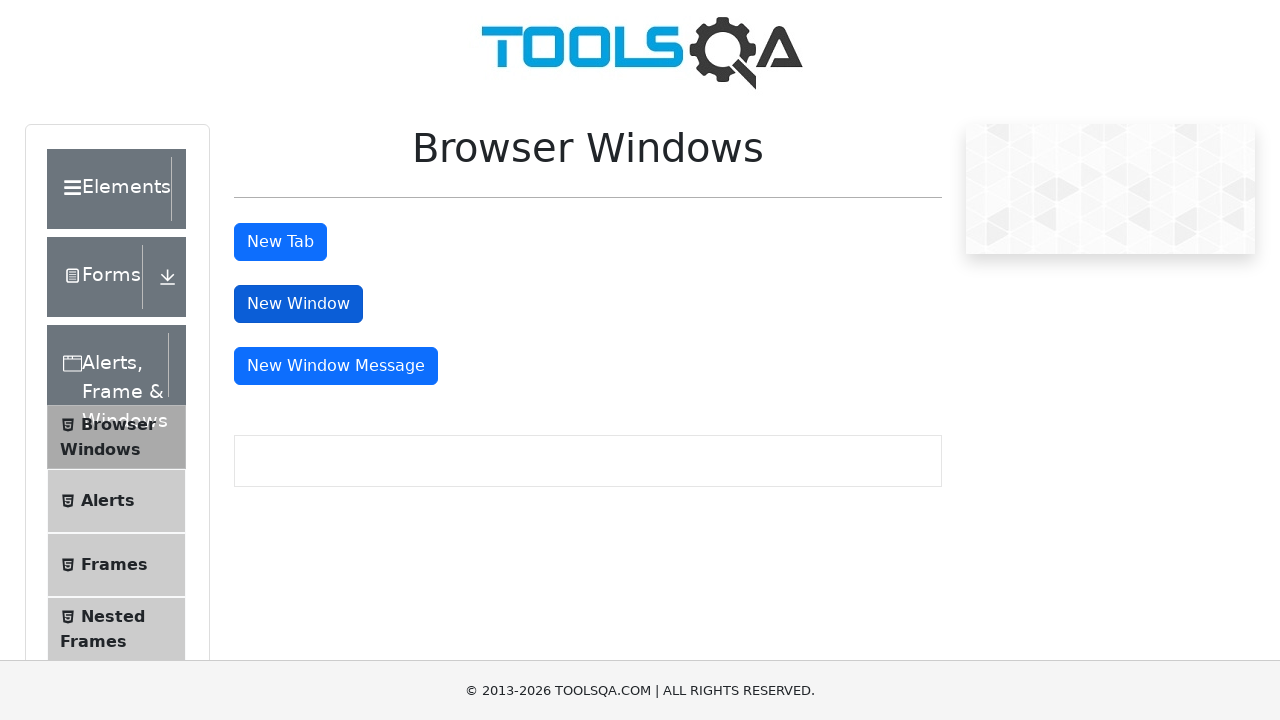